Navigates to the Rolls-Royce website and validates the page title by retrieving it.

Starting URL: https://www.rolls-royce.com

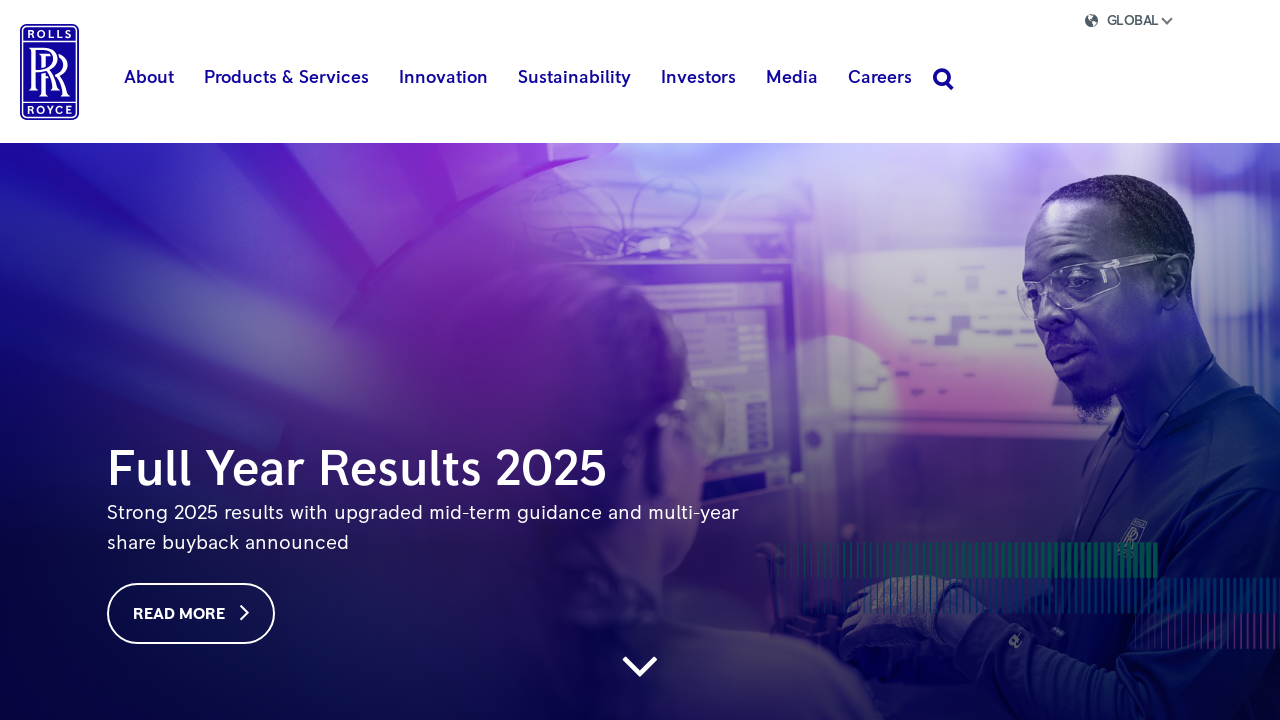

Waited for page to reach domcontentloaded state
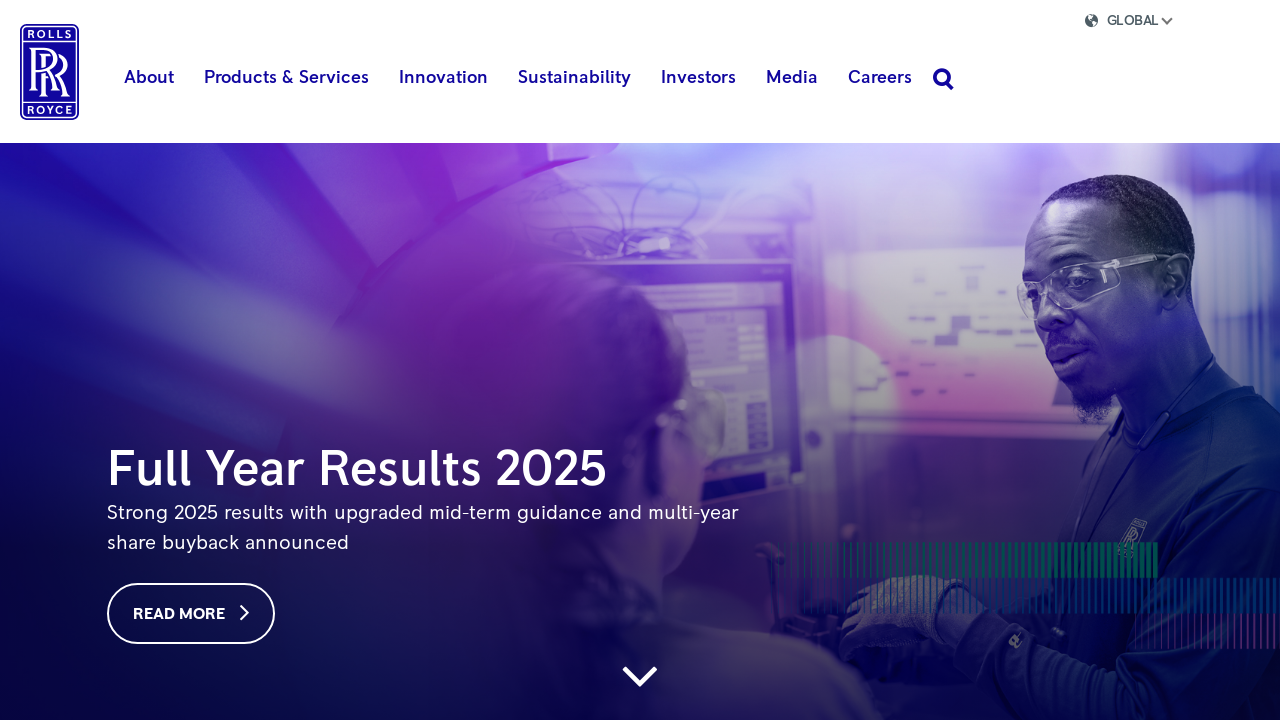

Retrieved page title: Rolls-Royce: Delivering complex power solutions
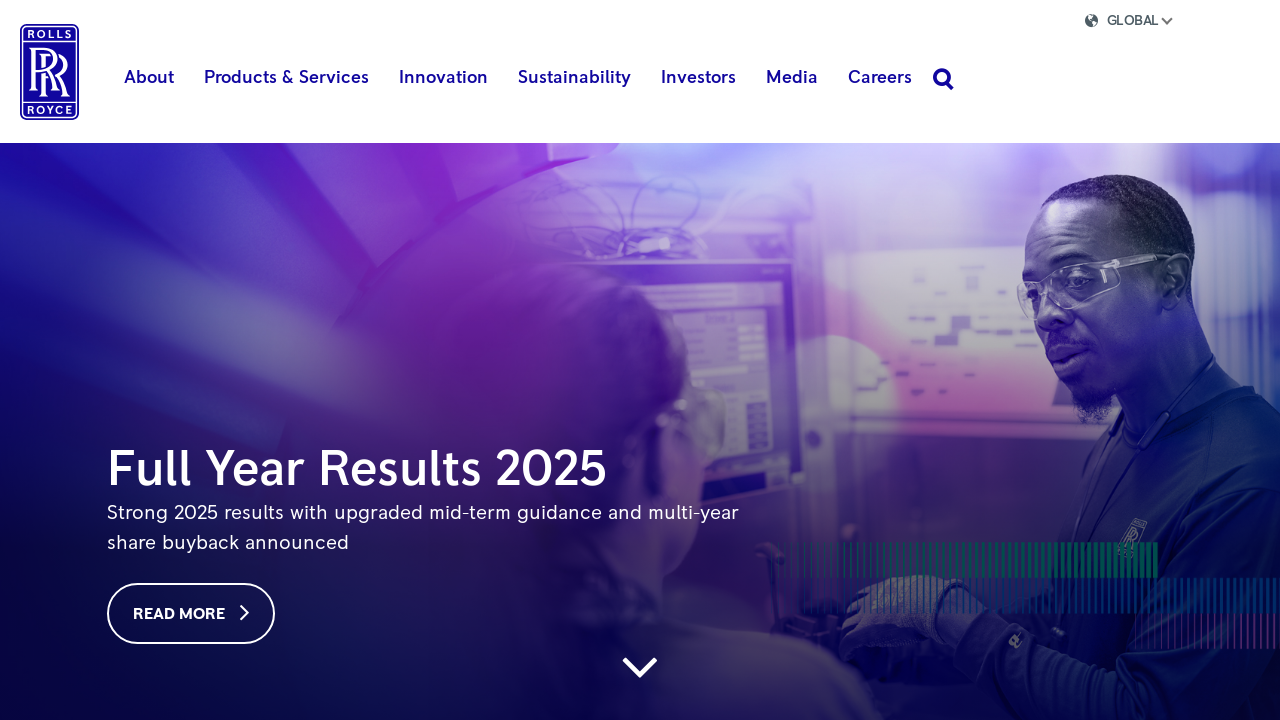

Printed page title to console: Rolls-Royce: Delivering complex power solutions
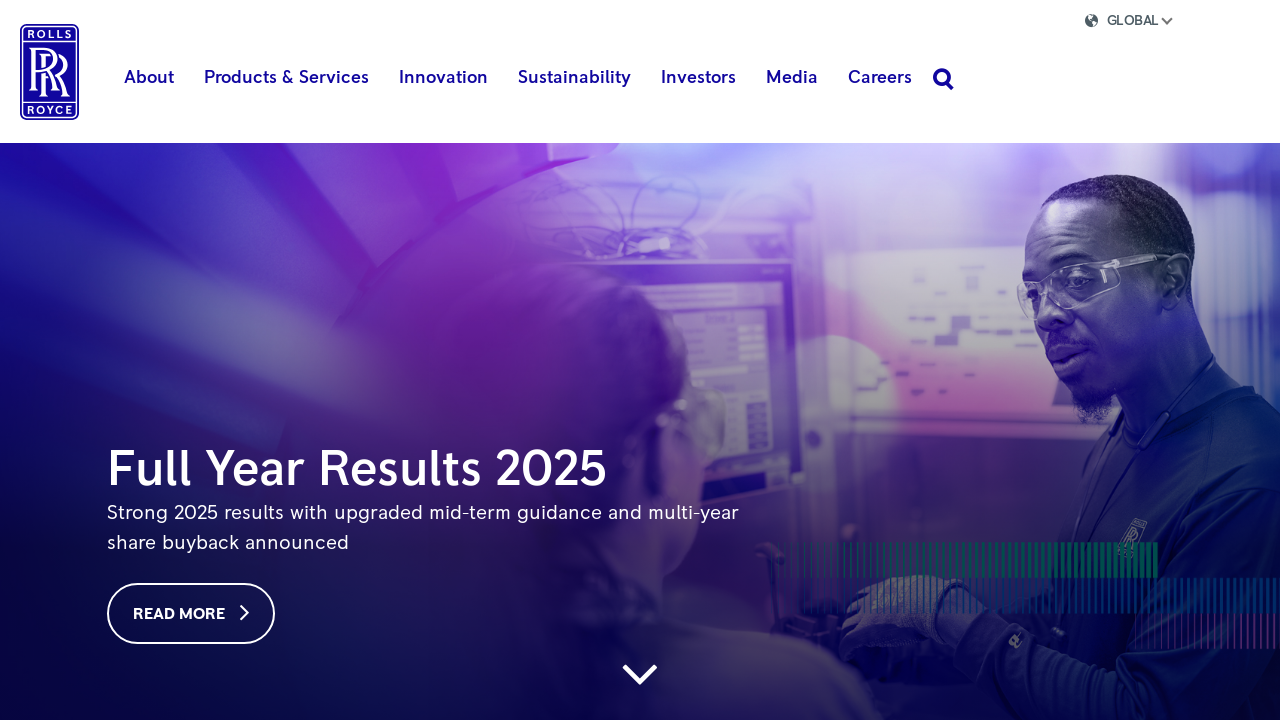

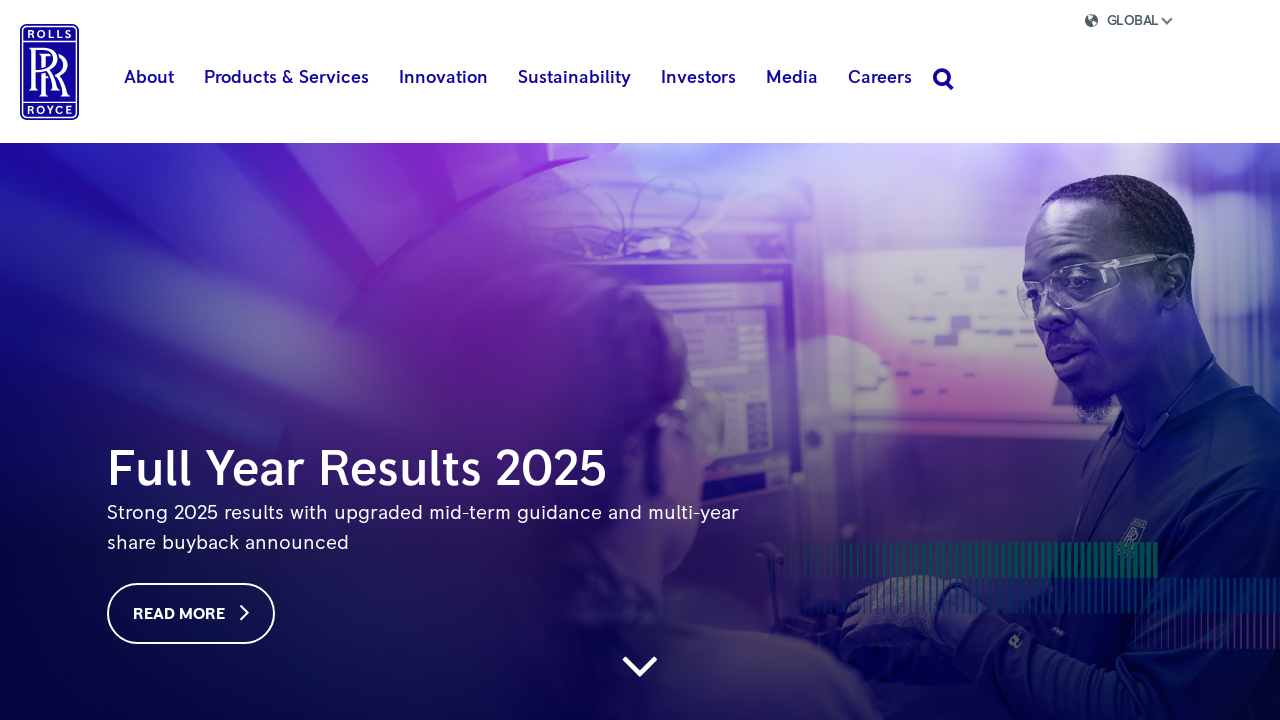